Tests multi-select dropdown functionality on W3Schools demo page by switching to iframe and selecting multiple options

Starting URL: https://www.w3schools.com/tags/tryit.asp?filename=tryhtml_select_multiple

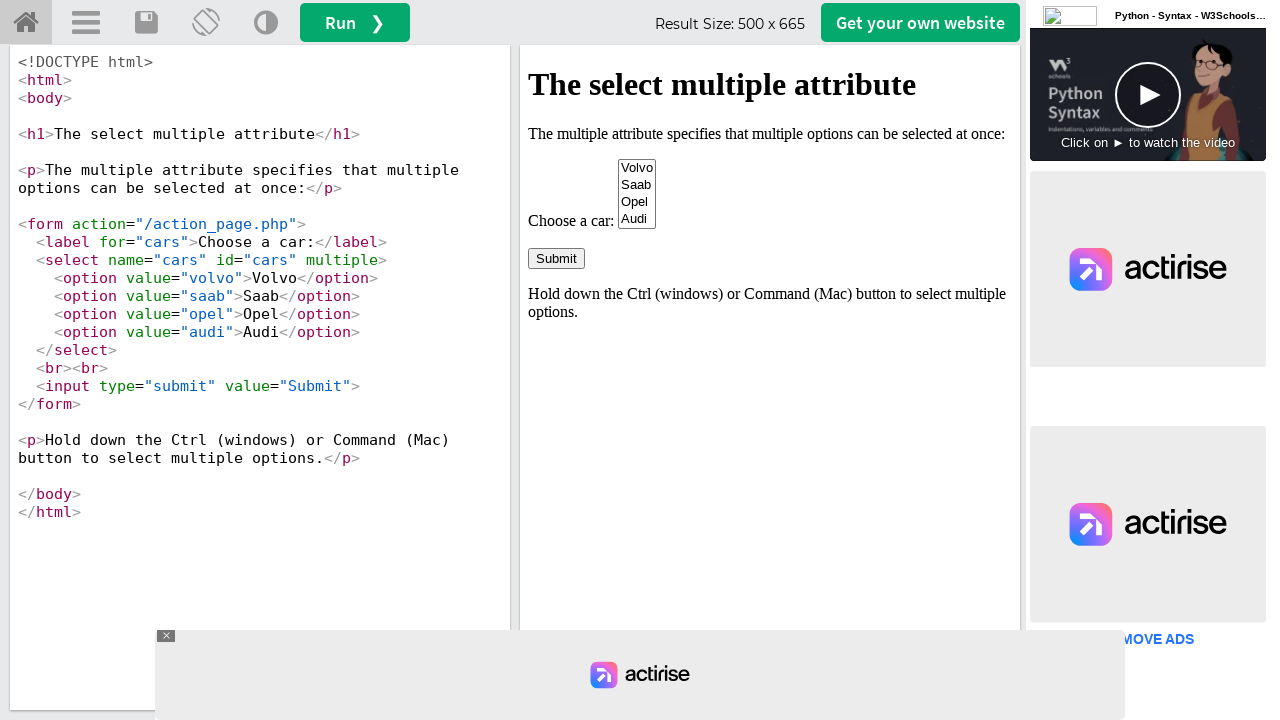

Located iframe#iframeResult containing the demo
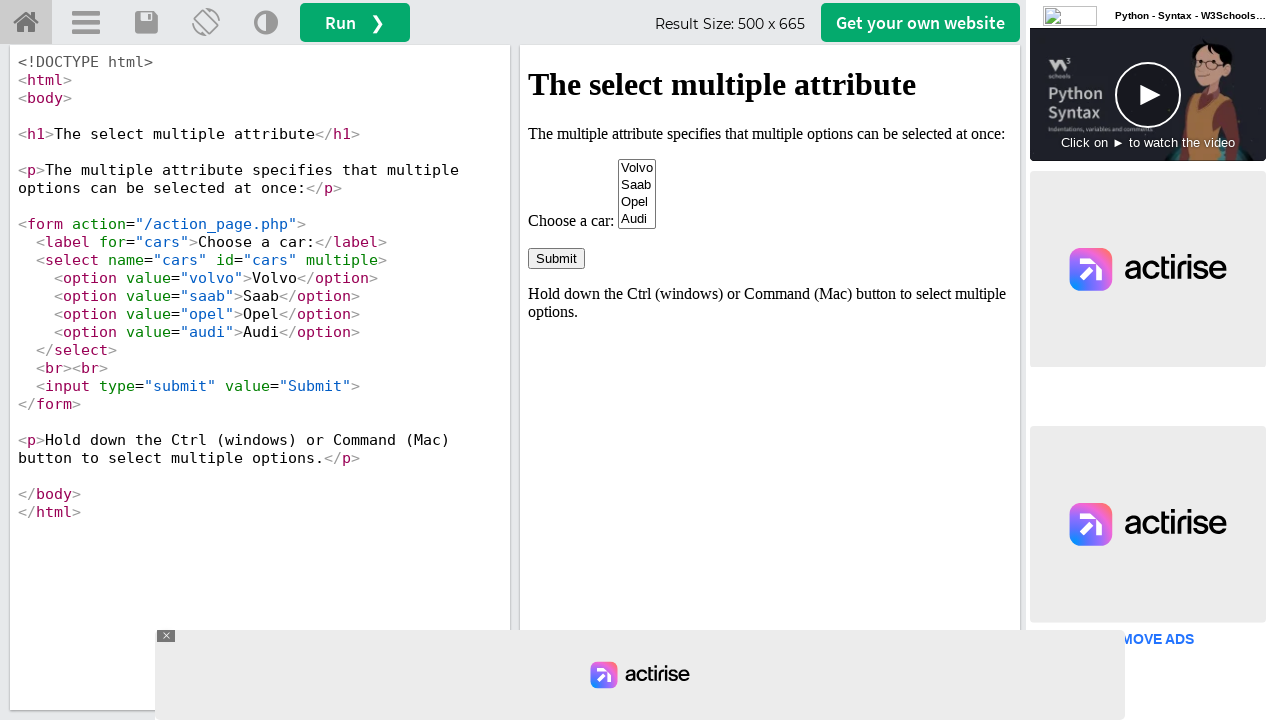

Selected option at index 1 from multi-select dropdown on iframe#iframeResult >> internal:control=enter-frame >> #cars
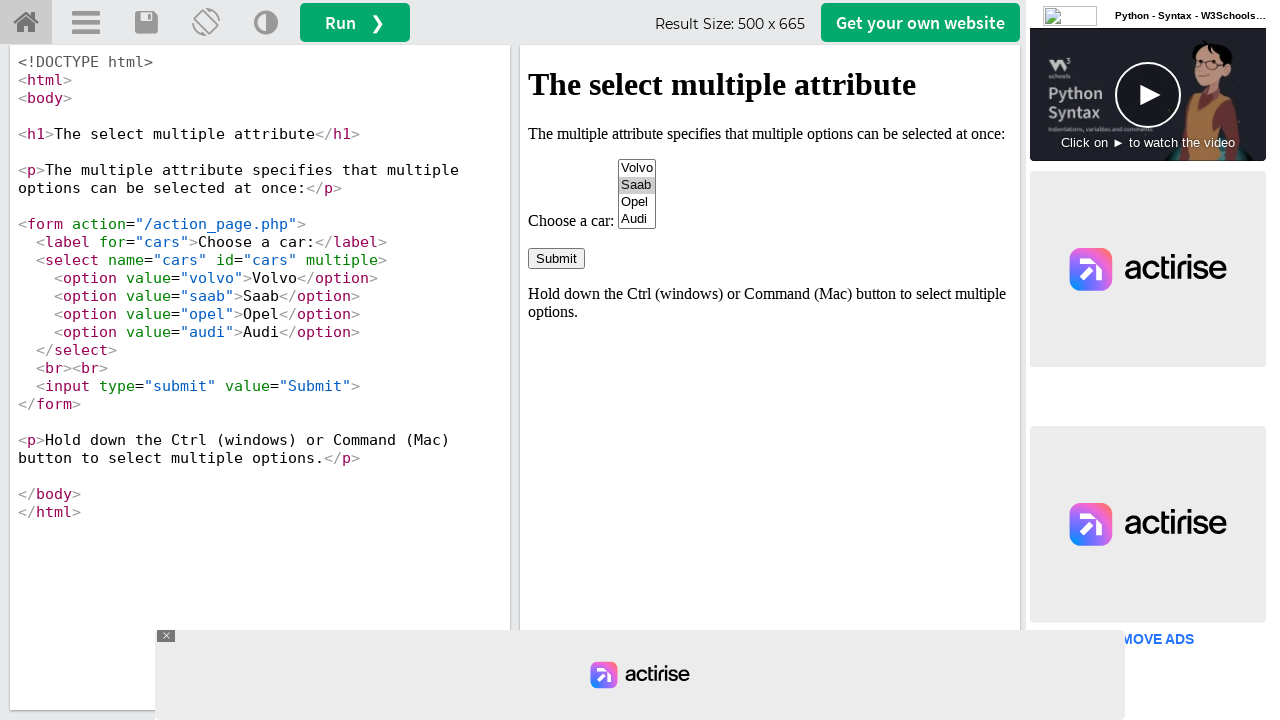

Selected option at index 3 from multi-select dropdown on iframe#iframeResult >> internal:control=enter-frame >> #cars
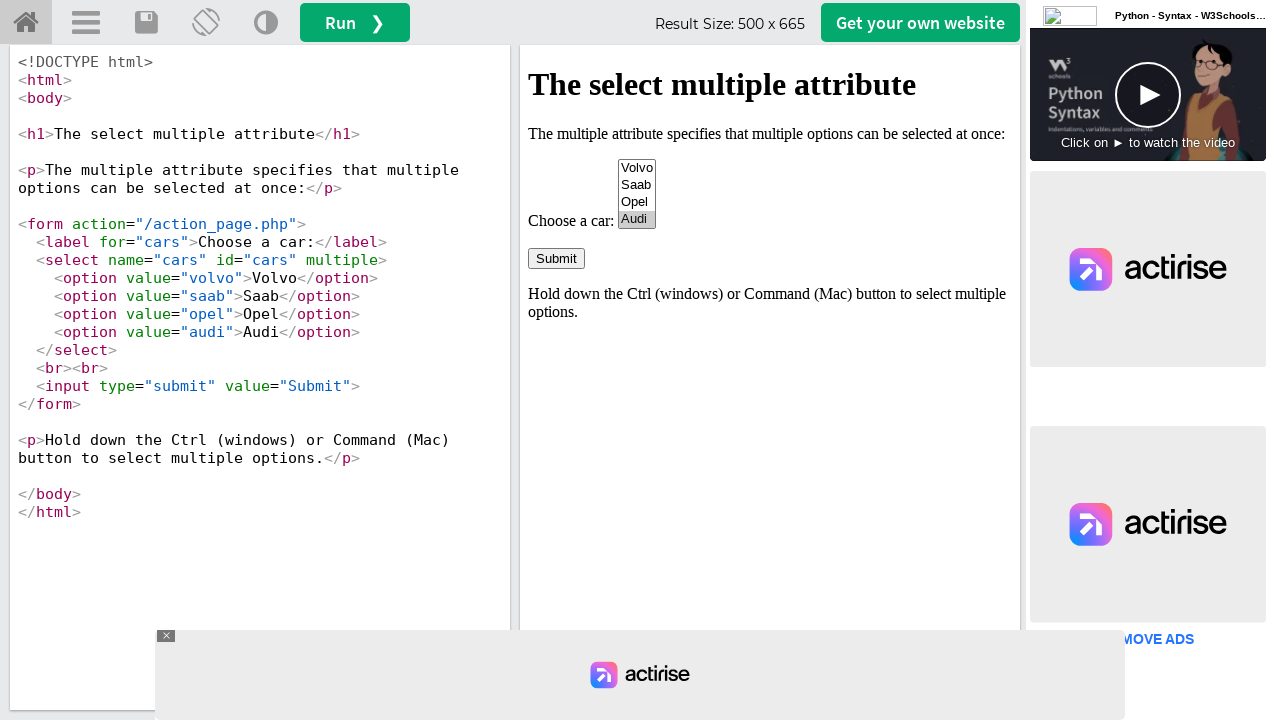

Deselected all options from multi-select dropdown on iframe#iframeResult >> internal:control=enter-frame >> #cars
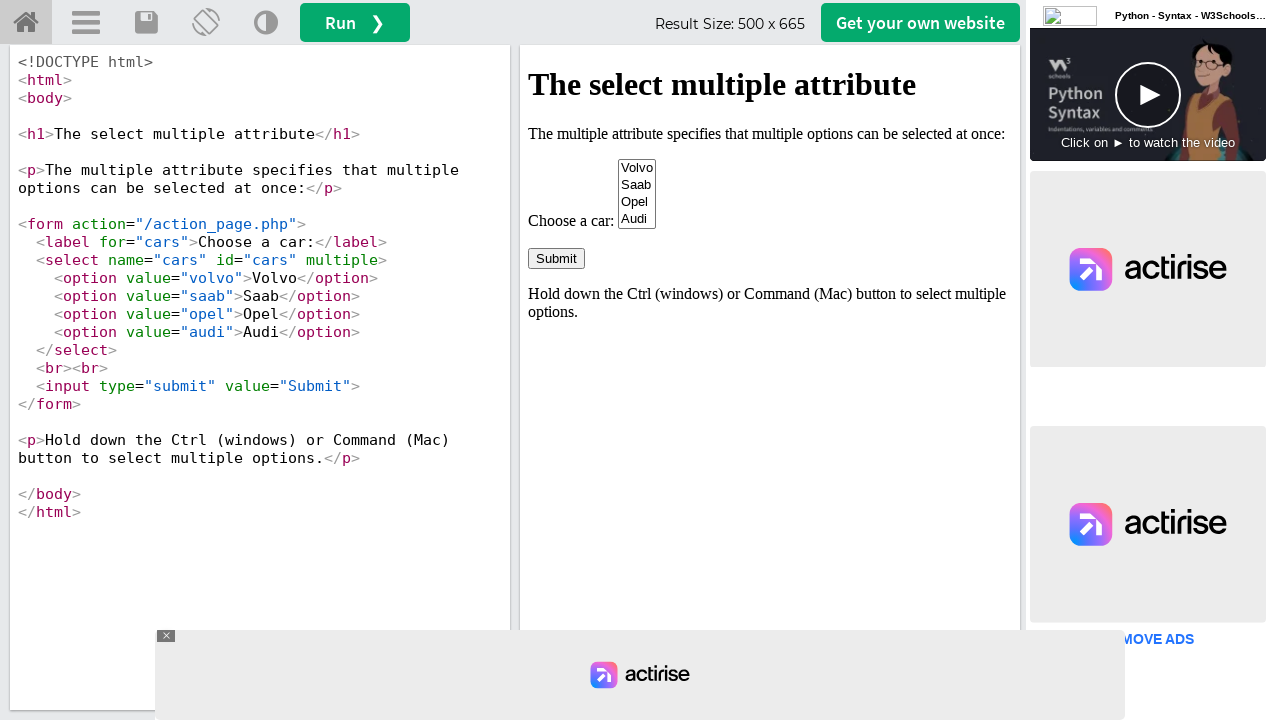

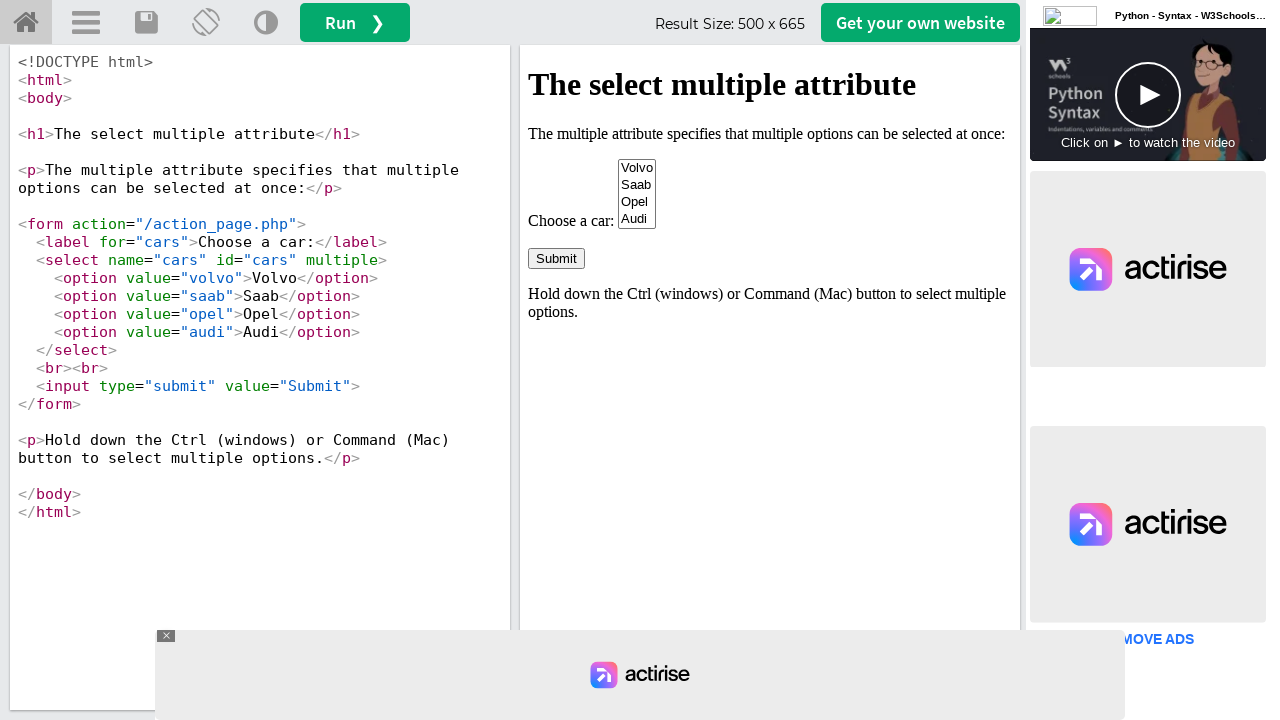